Tests horizontal slider functionality by moving the slider to various positions using mouse drag interactions

Starting URL: https://the-internet.herokuapp.com/horizontal_slider

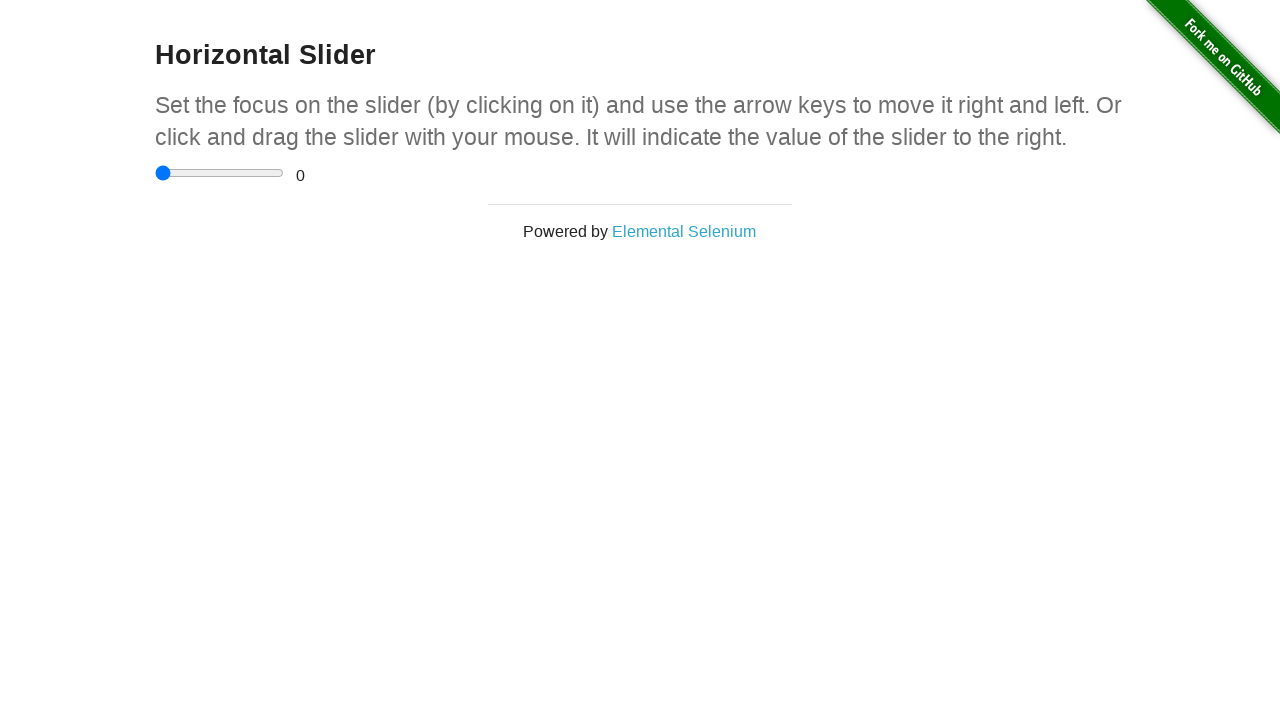

Waited for slider container to be visible
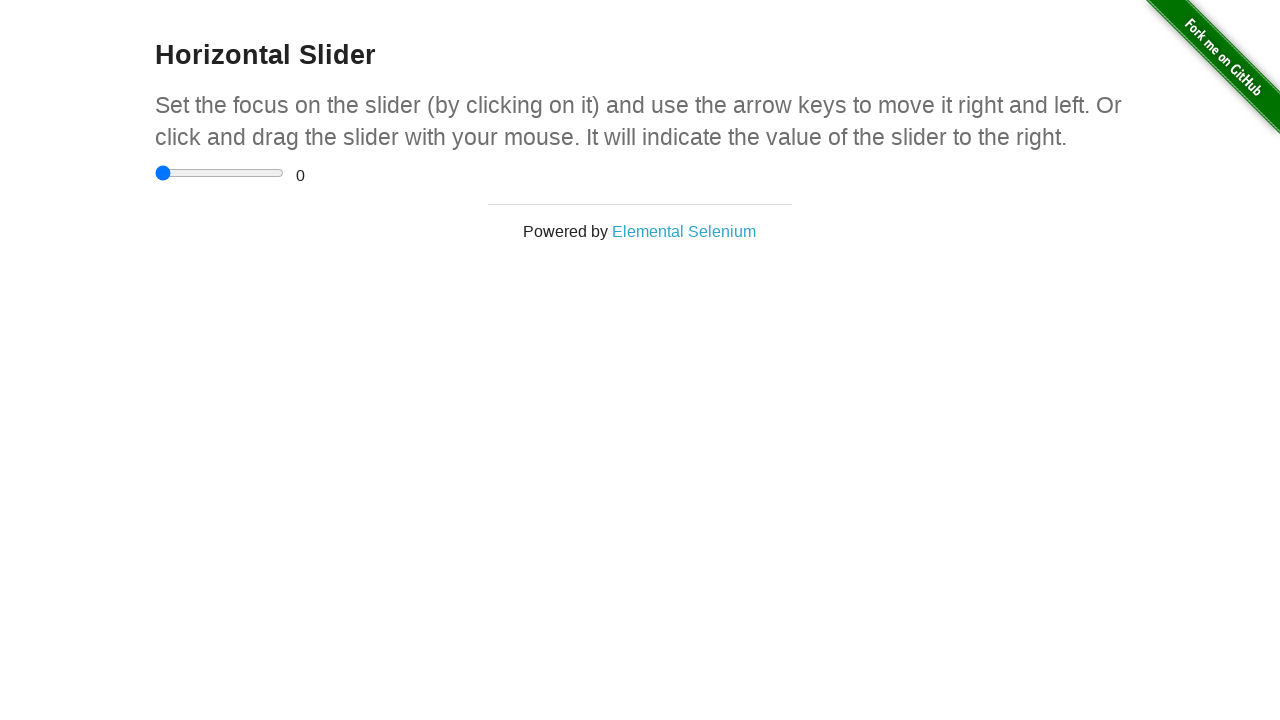

Located the slider input element
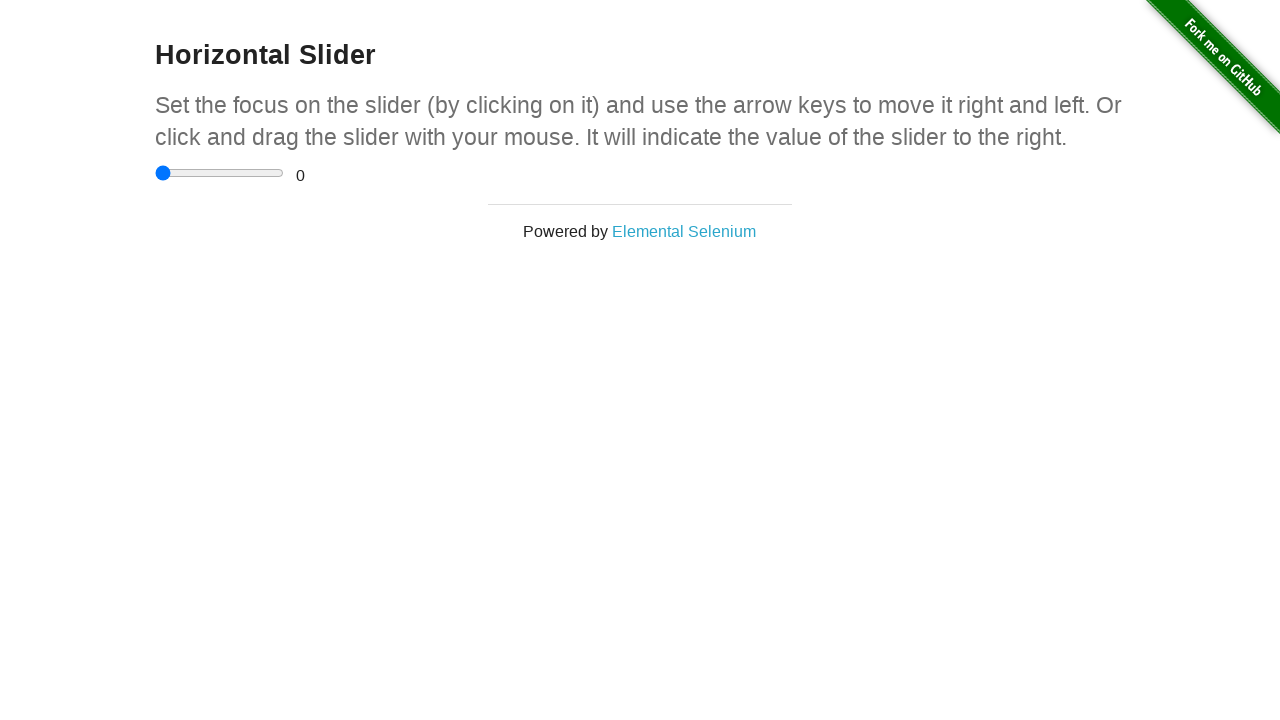

Clicked on the slider element at (220, 173) on div.sliderContainer input
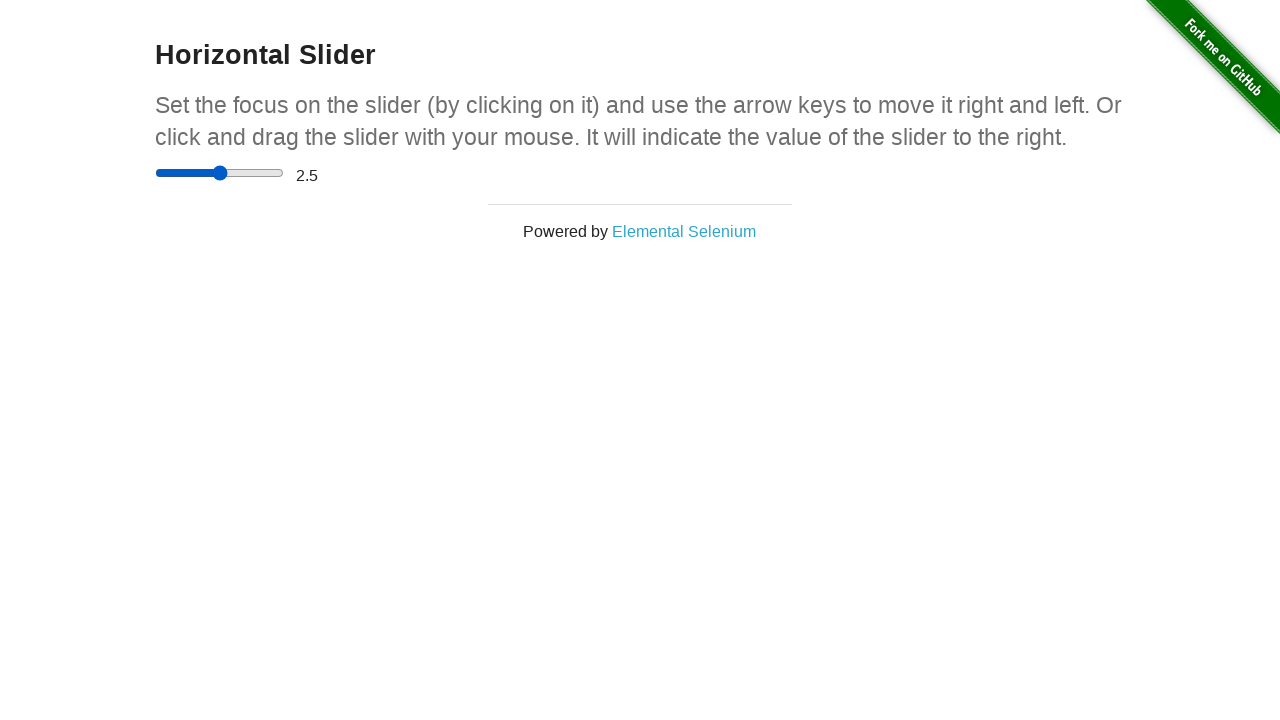

Set slider to start position (0) on div.sliderContainer input
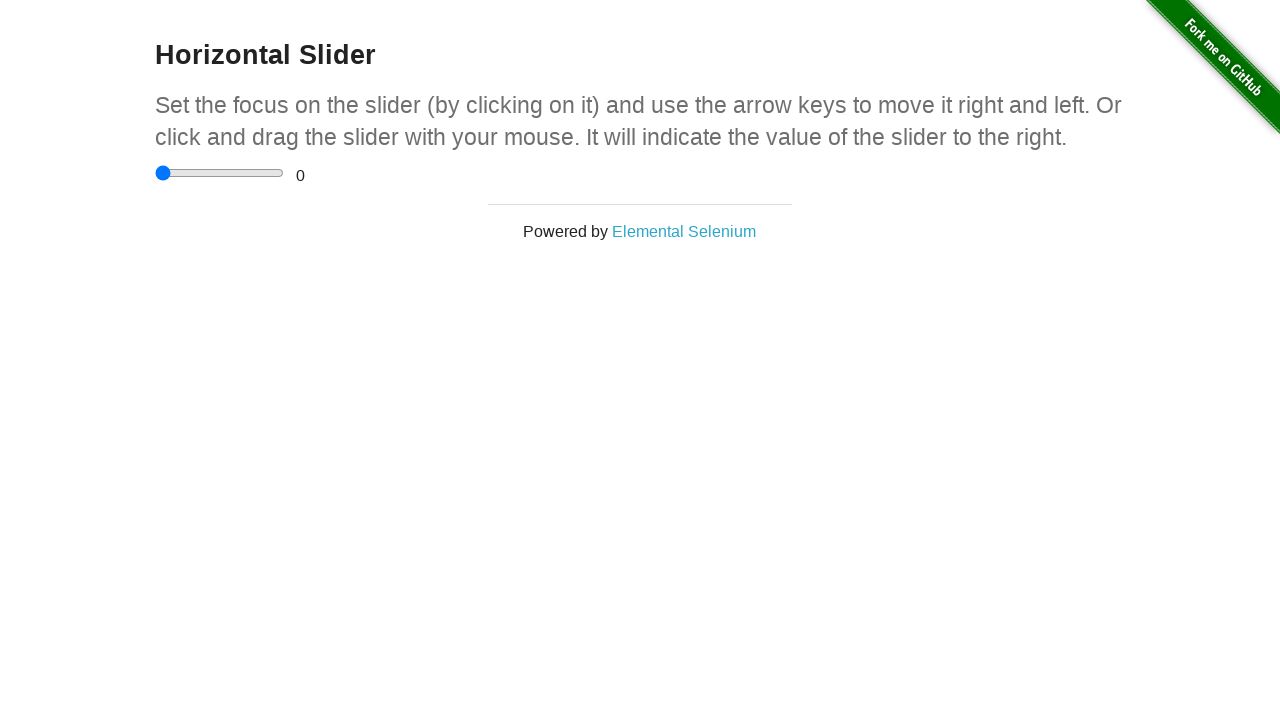

Waited 300ms for slider animation
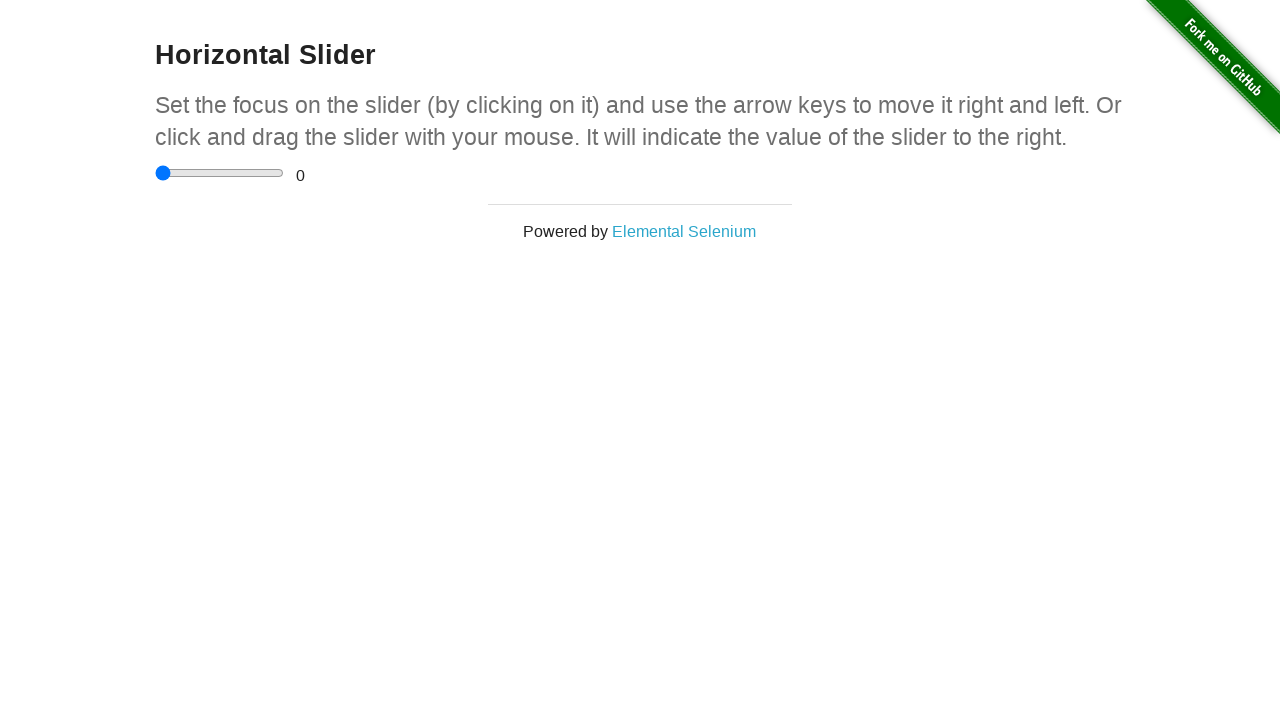

Moved slider to middle position (2.5) on div.sliderContainer input
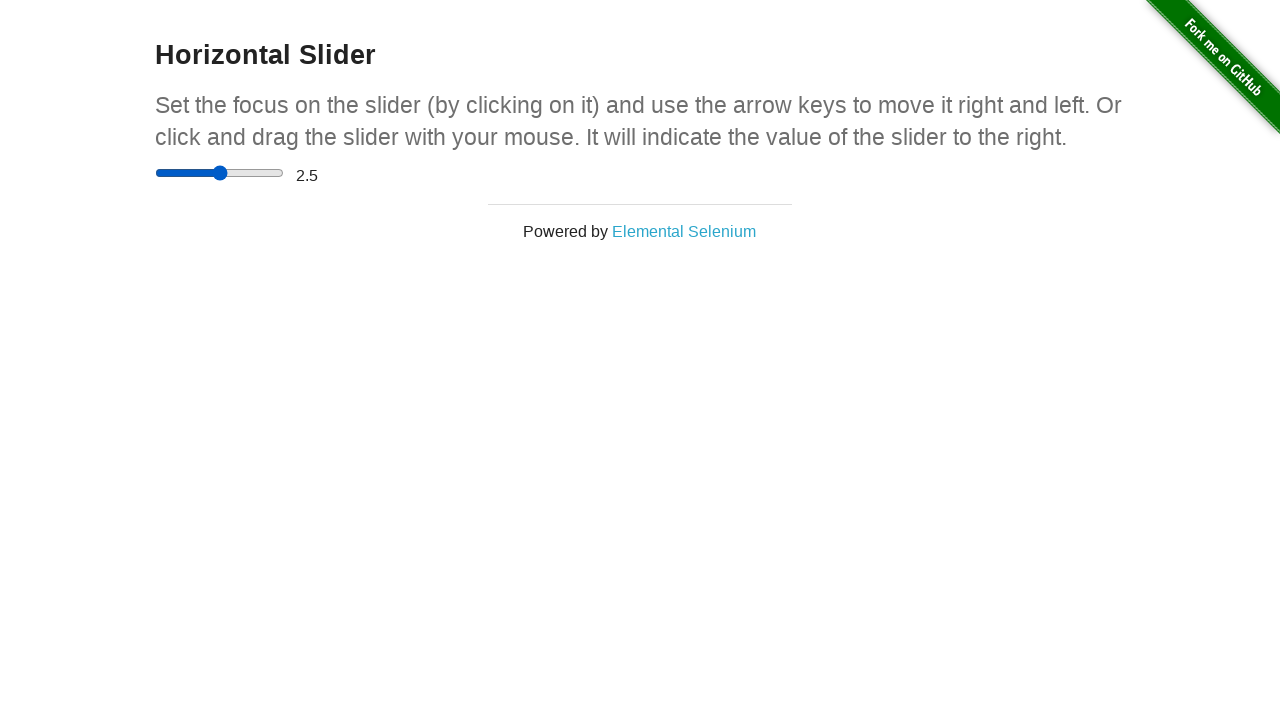

Waited 300ms for slider animation
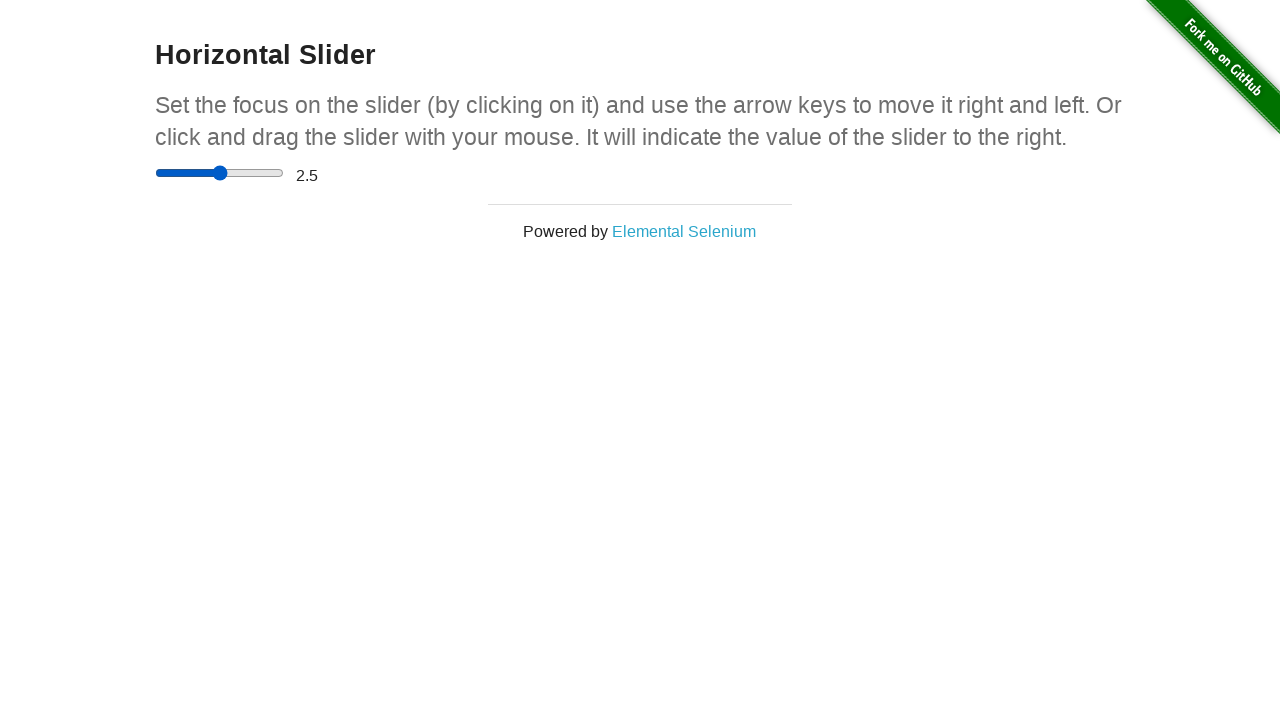

Moved slider to end position (5) on div.sliderContainer input
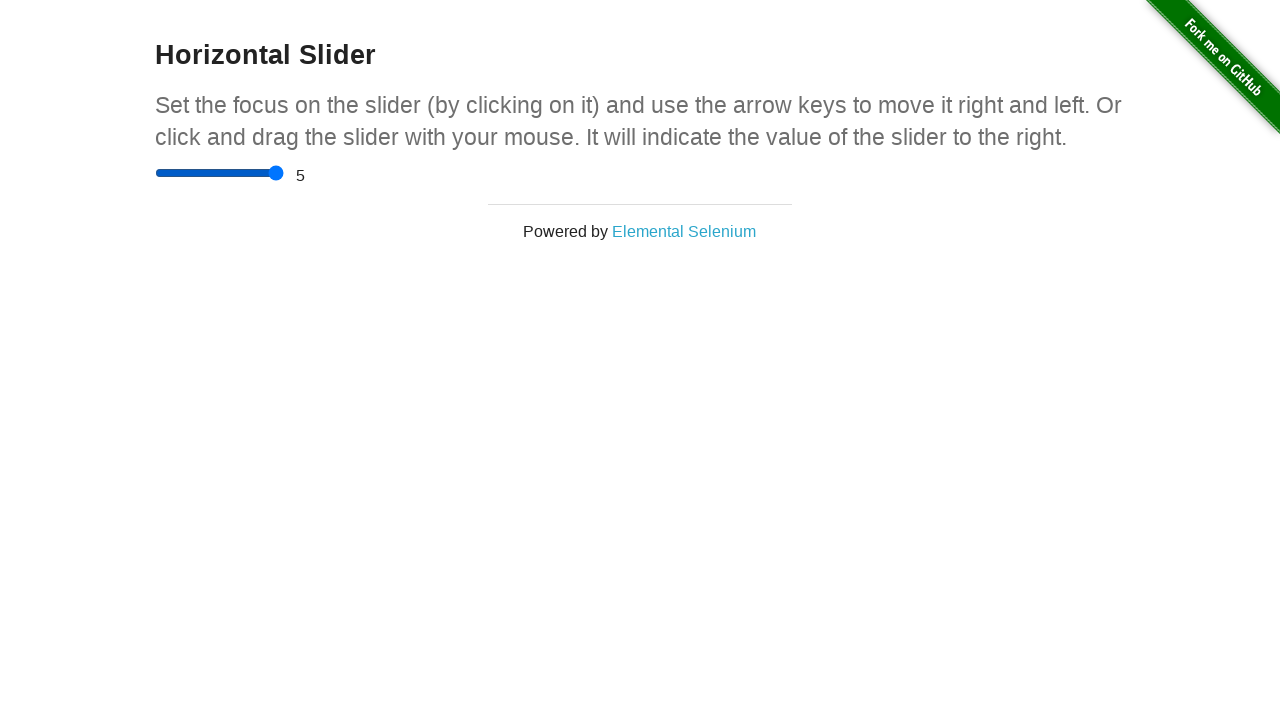

Waited 300ms for slider animation
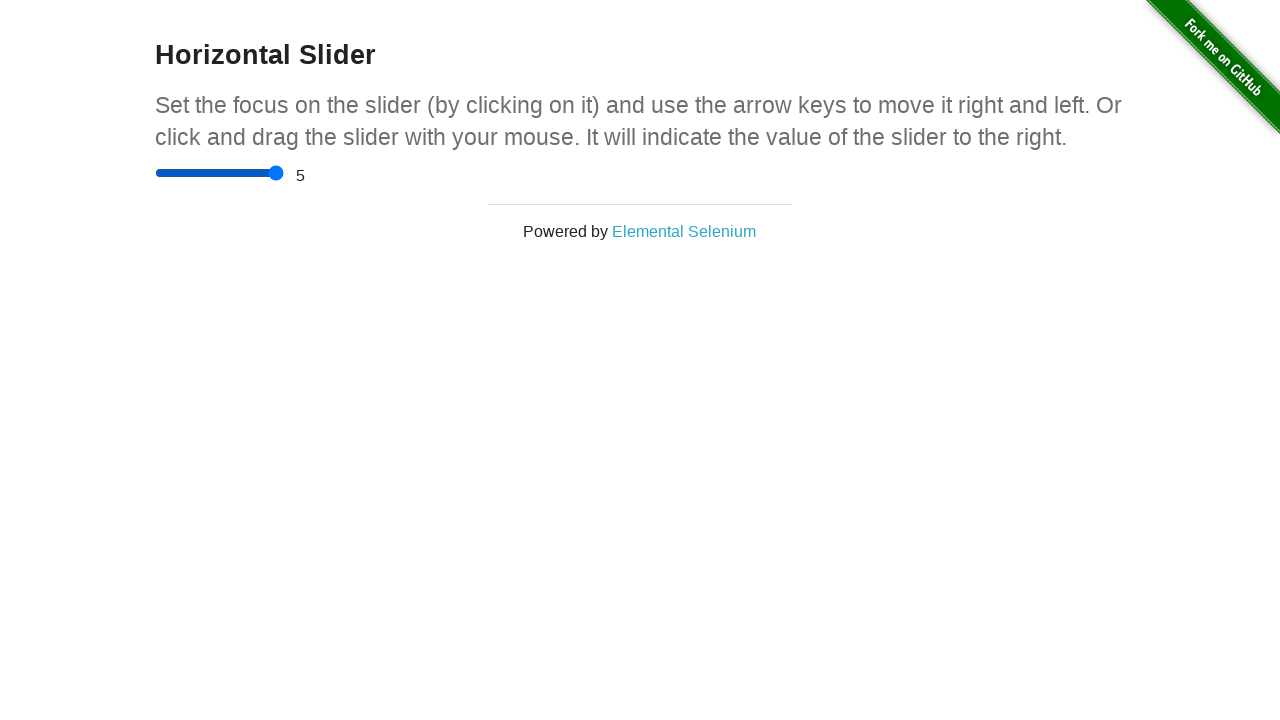

Set slider back to start position (0) on div.sliderContainer input
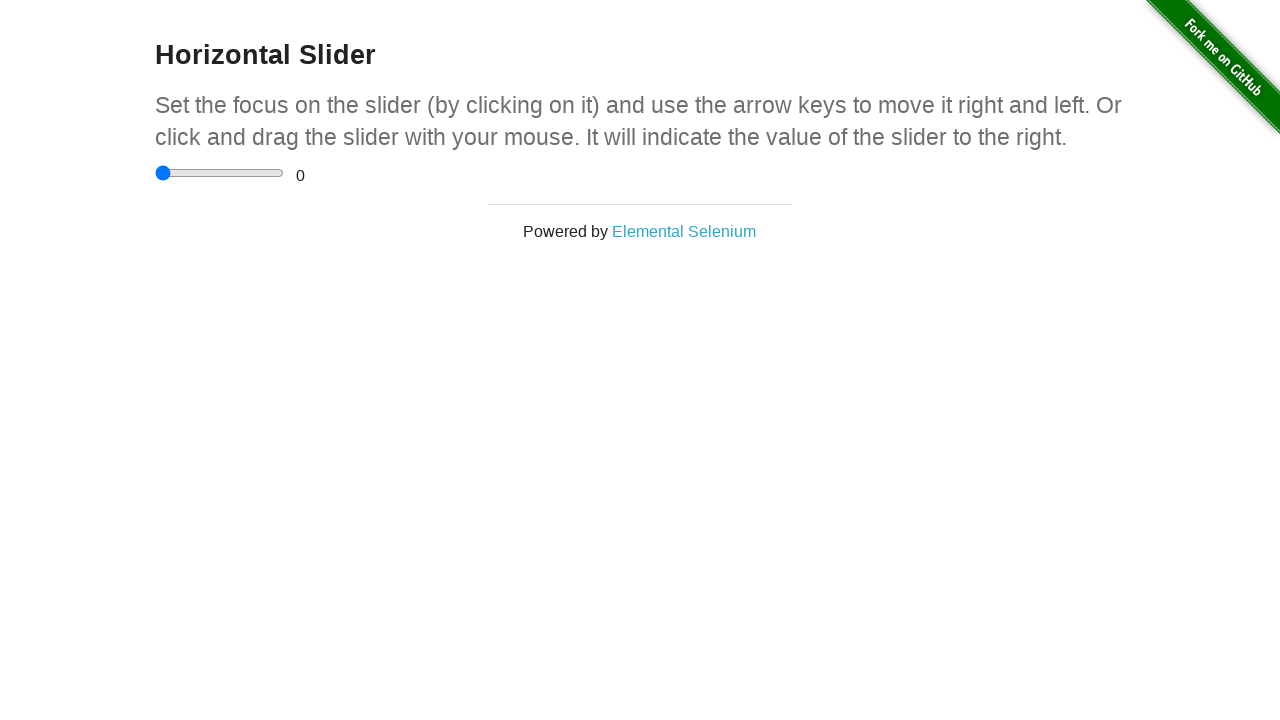

Waited 300ms for slider animation
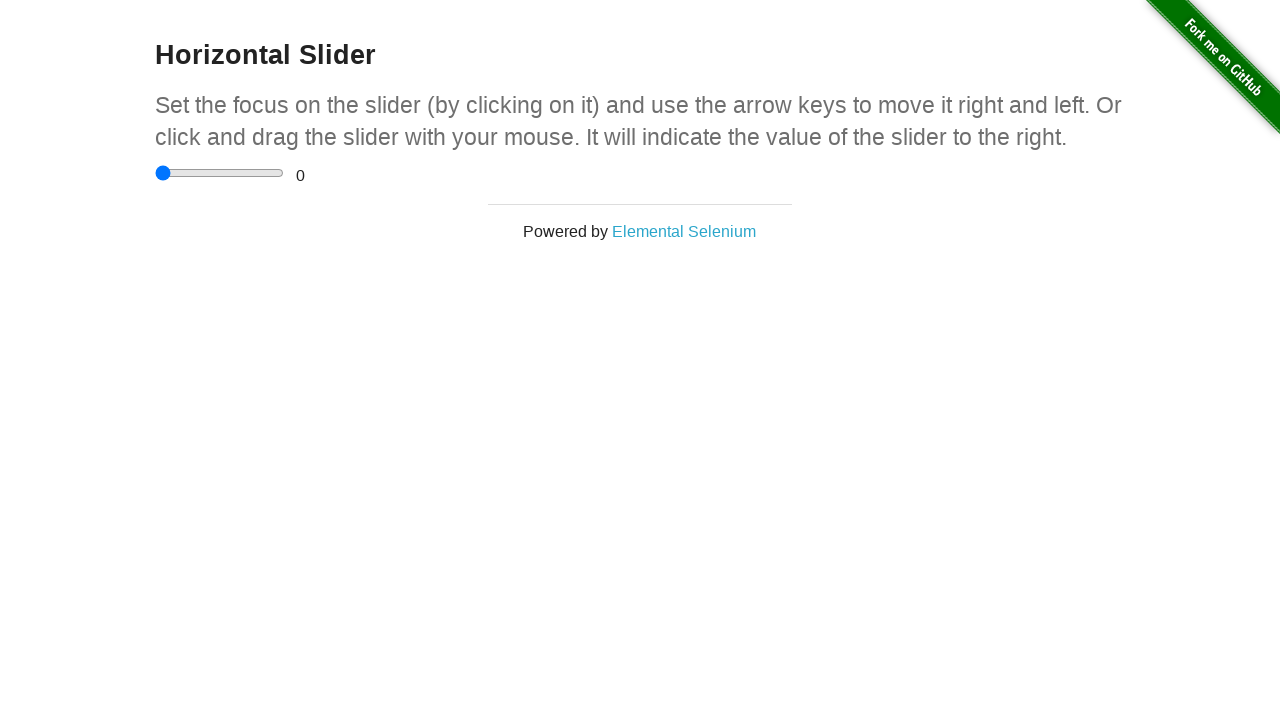

Moved slider back to end position (5) on div.sliderContainer input
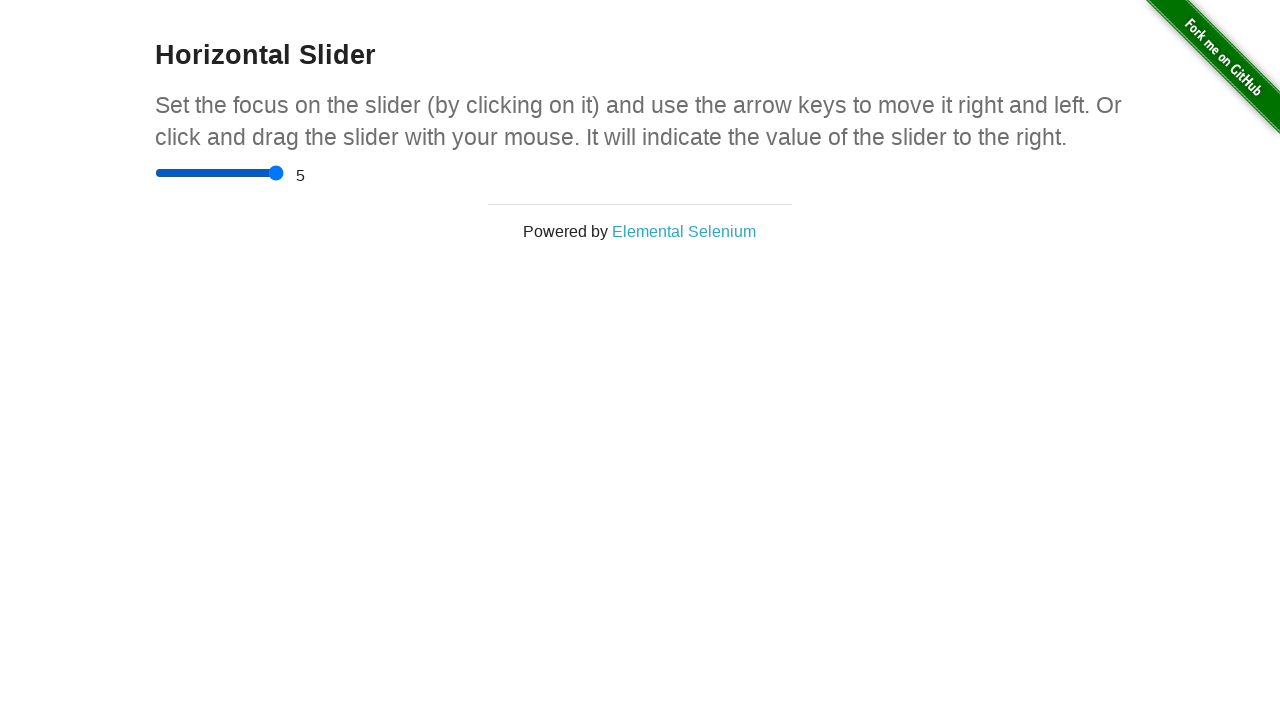

Waited 300ms for slider animation
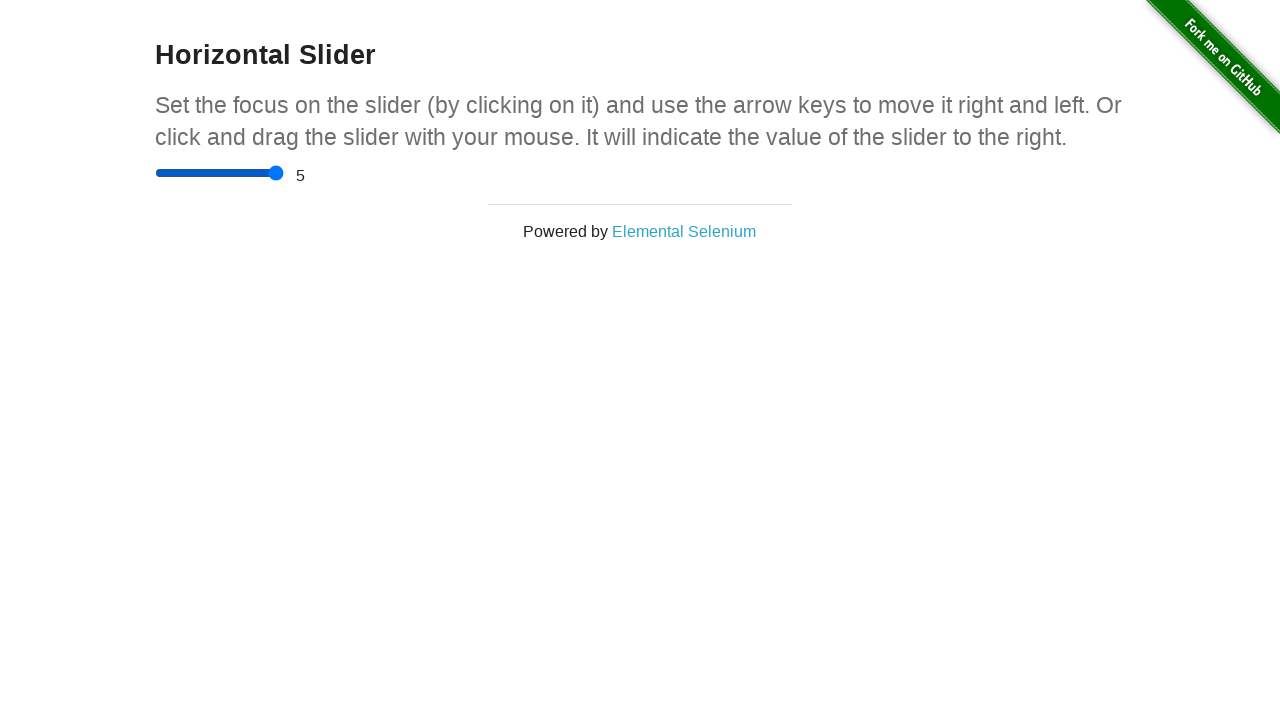

Moved slider to position between start and middle (1.5) on div.sliderContainer input
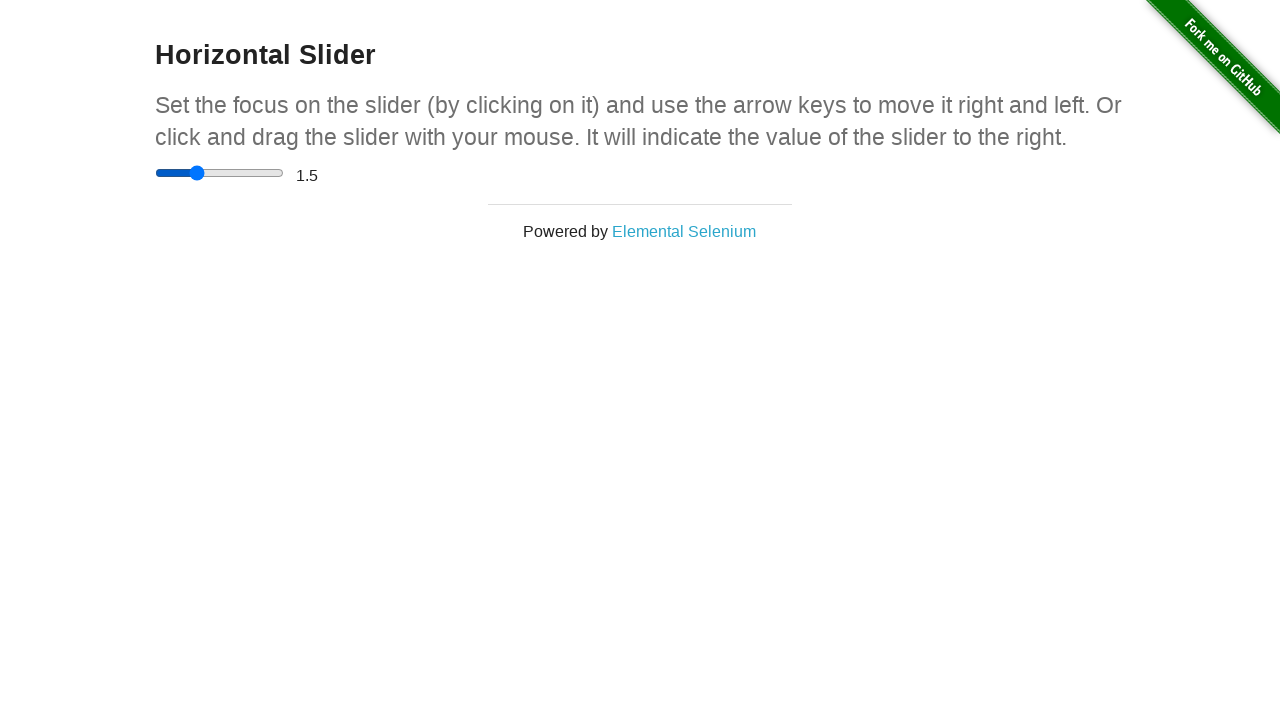

Waited 300ms for slider animation
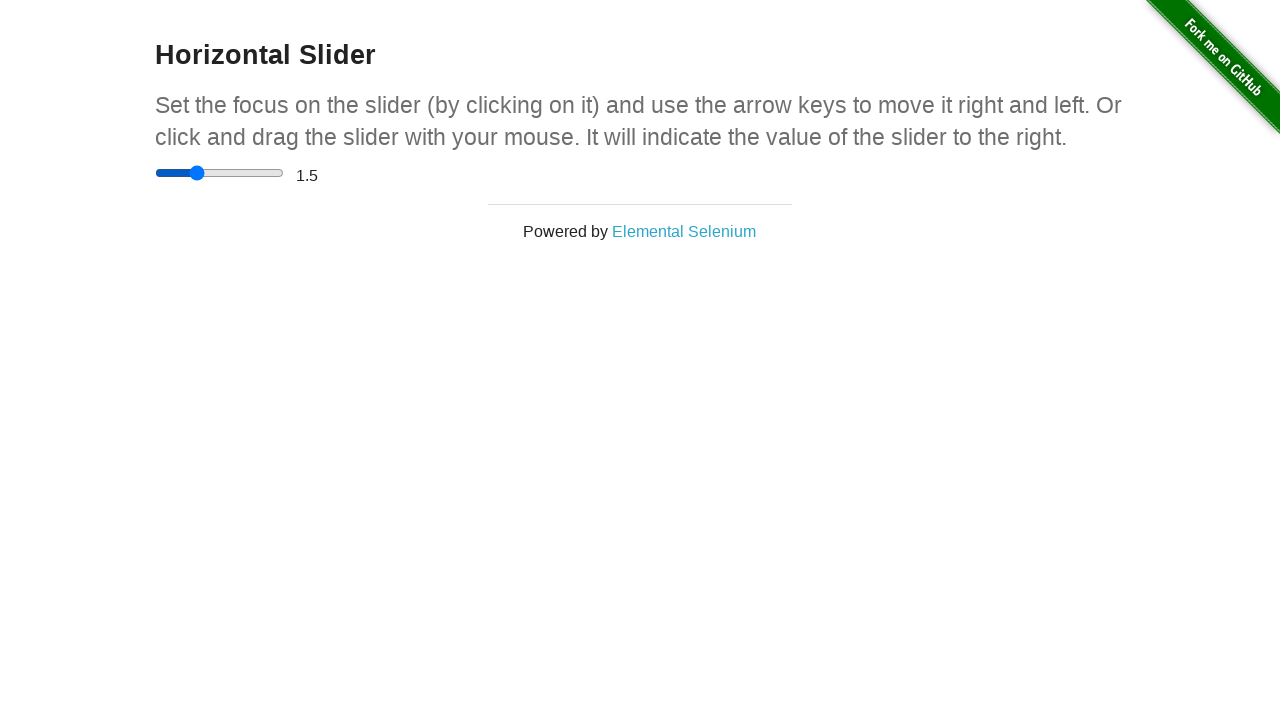

Set slider to position 2 on div.sliderContainer input
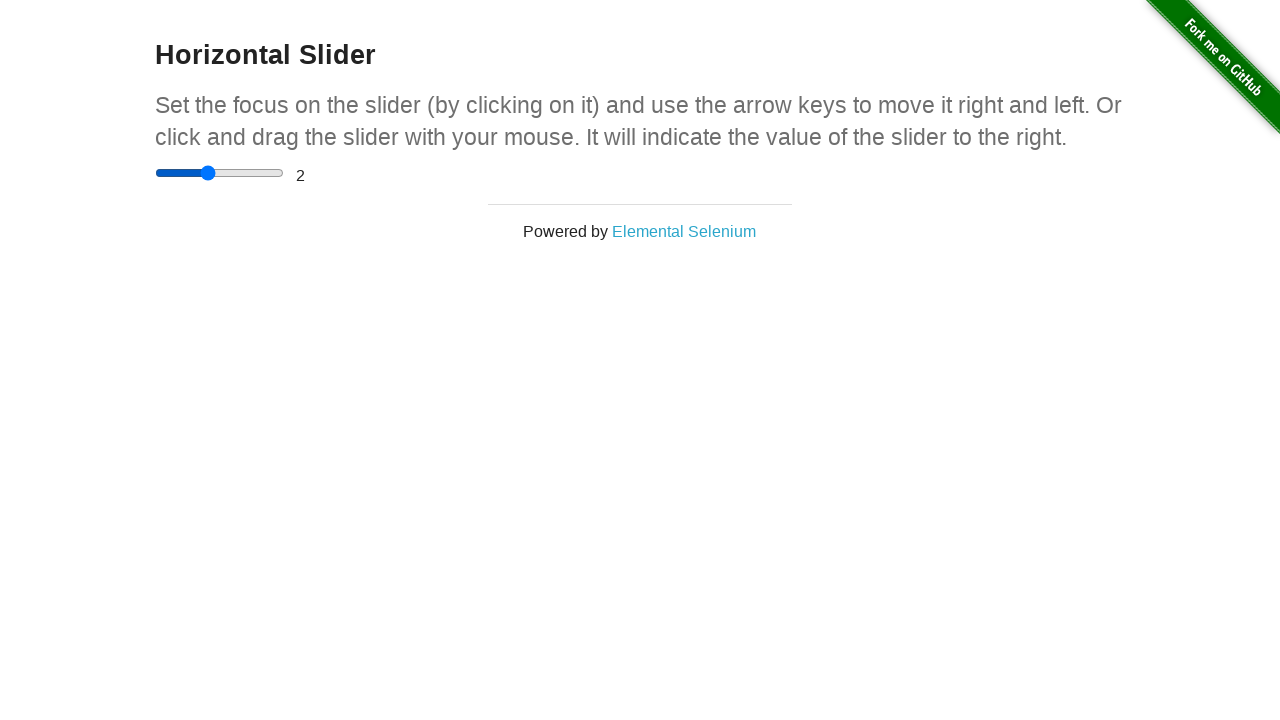

Waited 300ms for slider animation
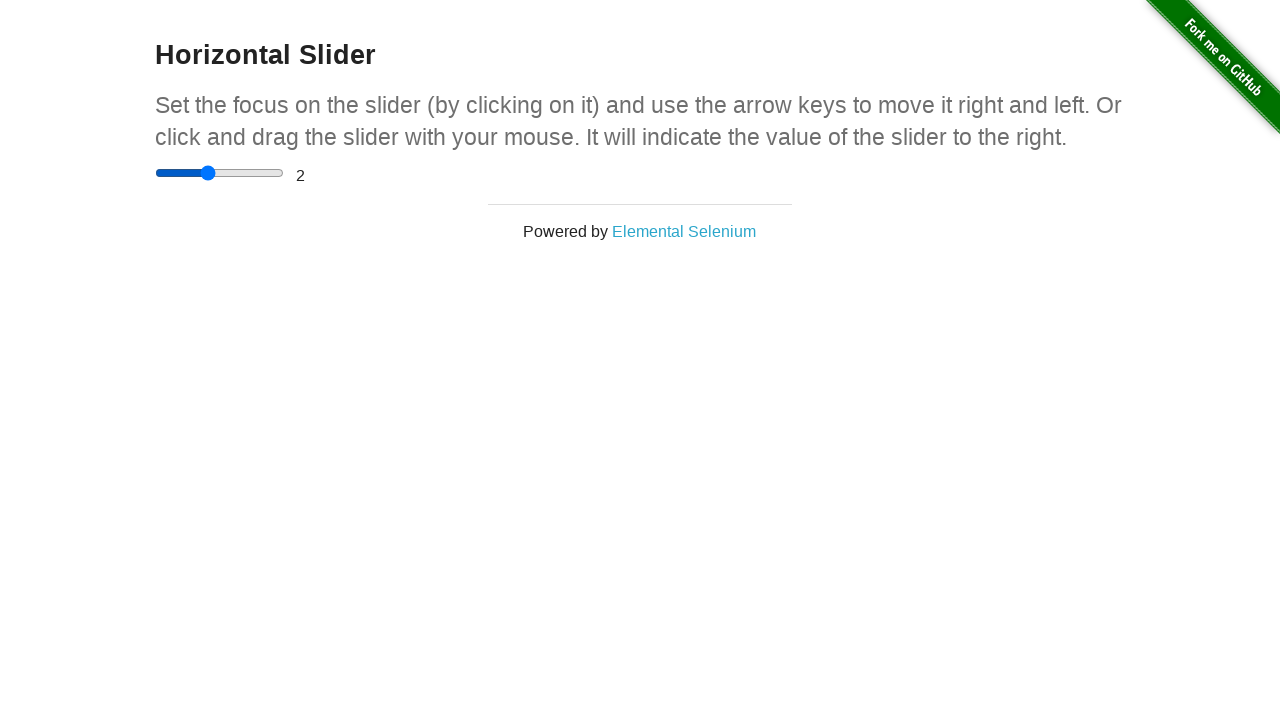

Moved slider back to start position (0) on div.sliderContainer input
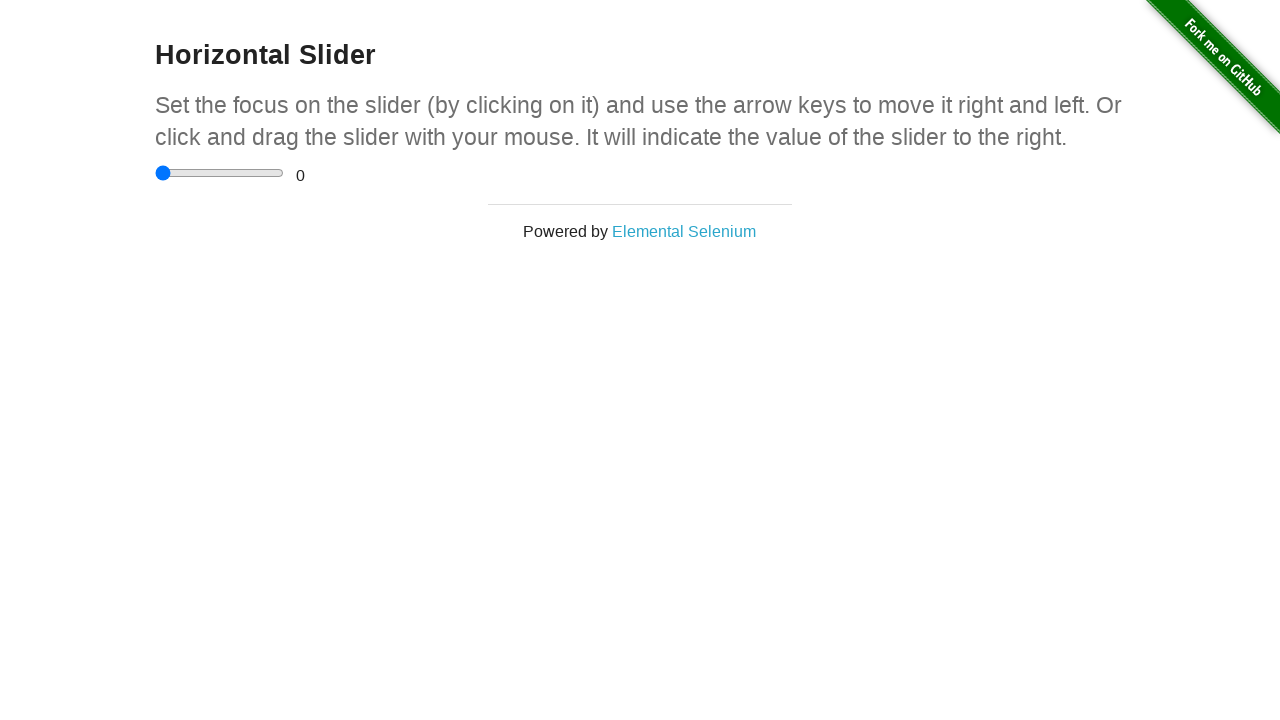

Waited 300ms for final slider animation
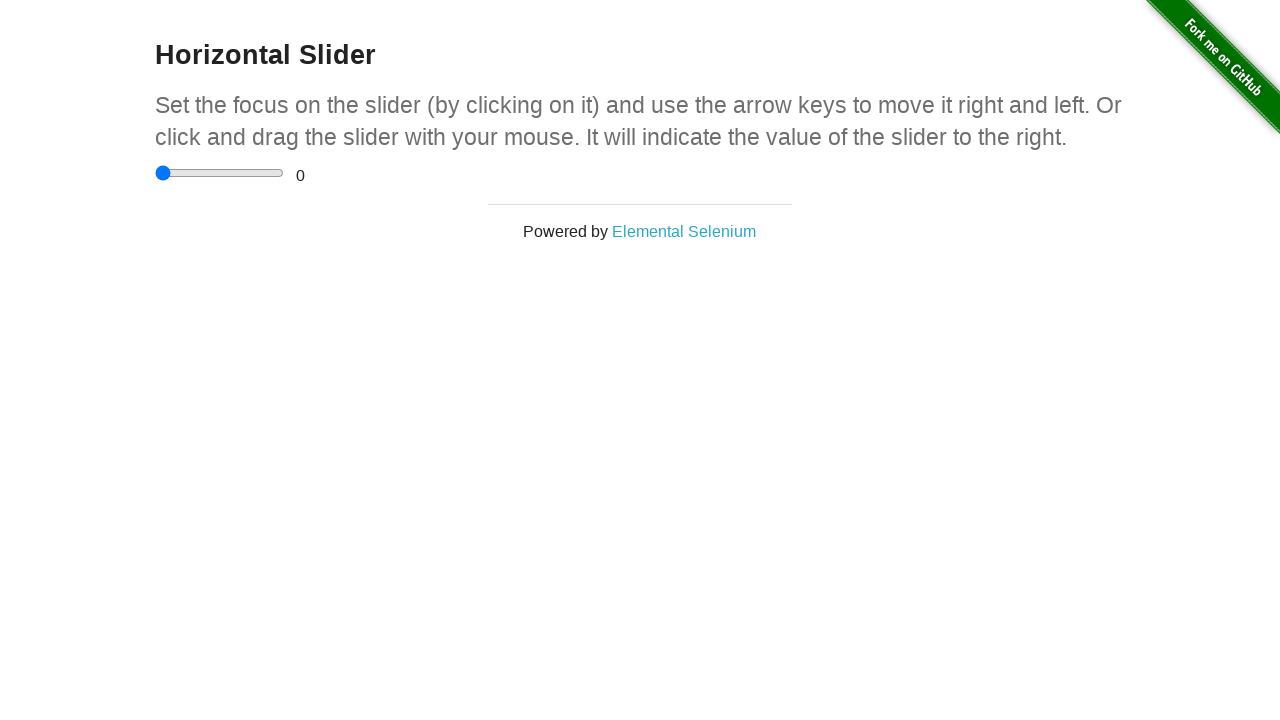

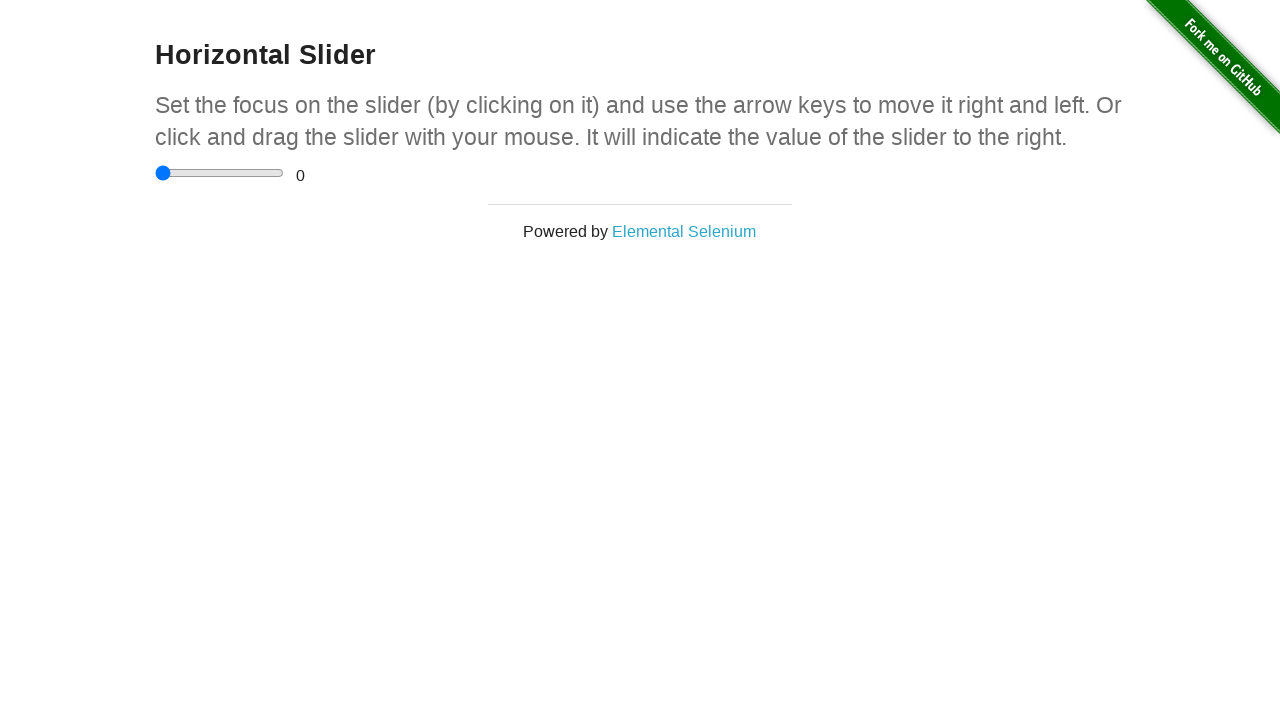